Tests marking individual todo items as complete

Starting URL: https://demo.playwright.dev/todomvc

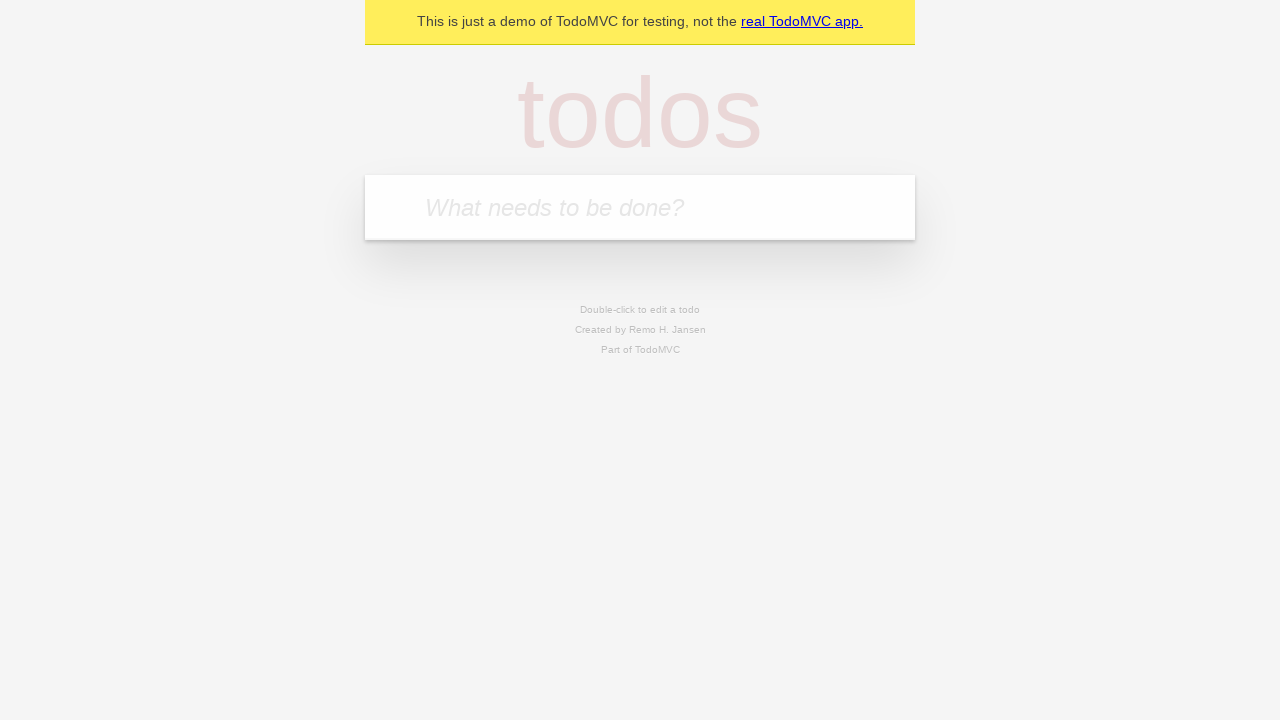

Located the 'What needs to be done?' input field
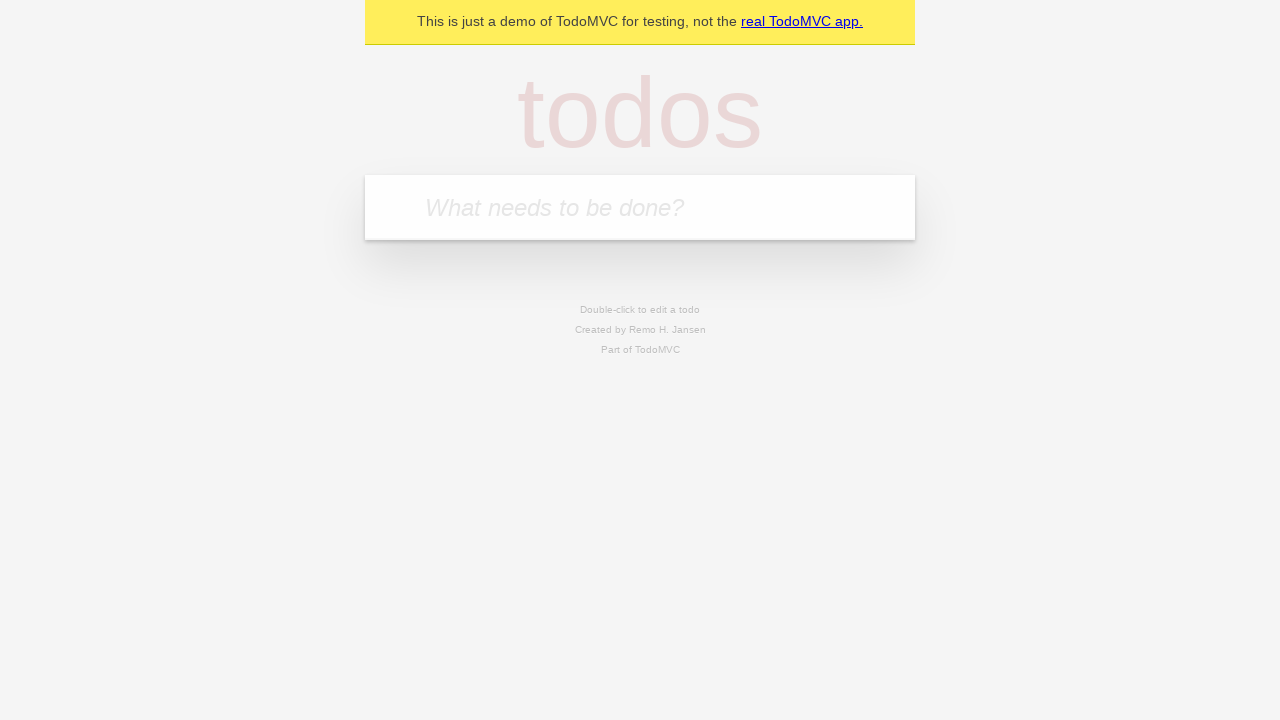

Filled todo input with 'buy some cheese' on internal:attr=[placeholder="What needs to be done?"i]
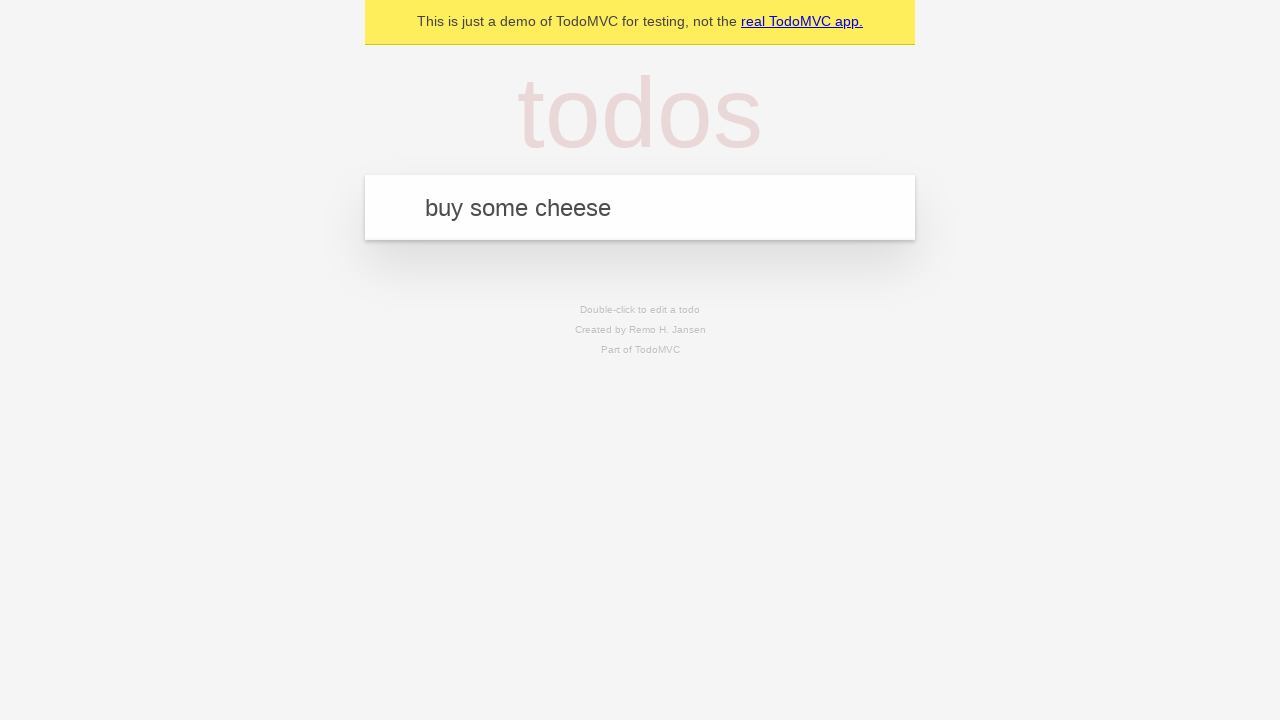

Pressed Enter to create todo item 'buy some cheese' on internal:attr=[placeholder="What needs to be done?"i]
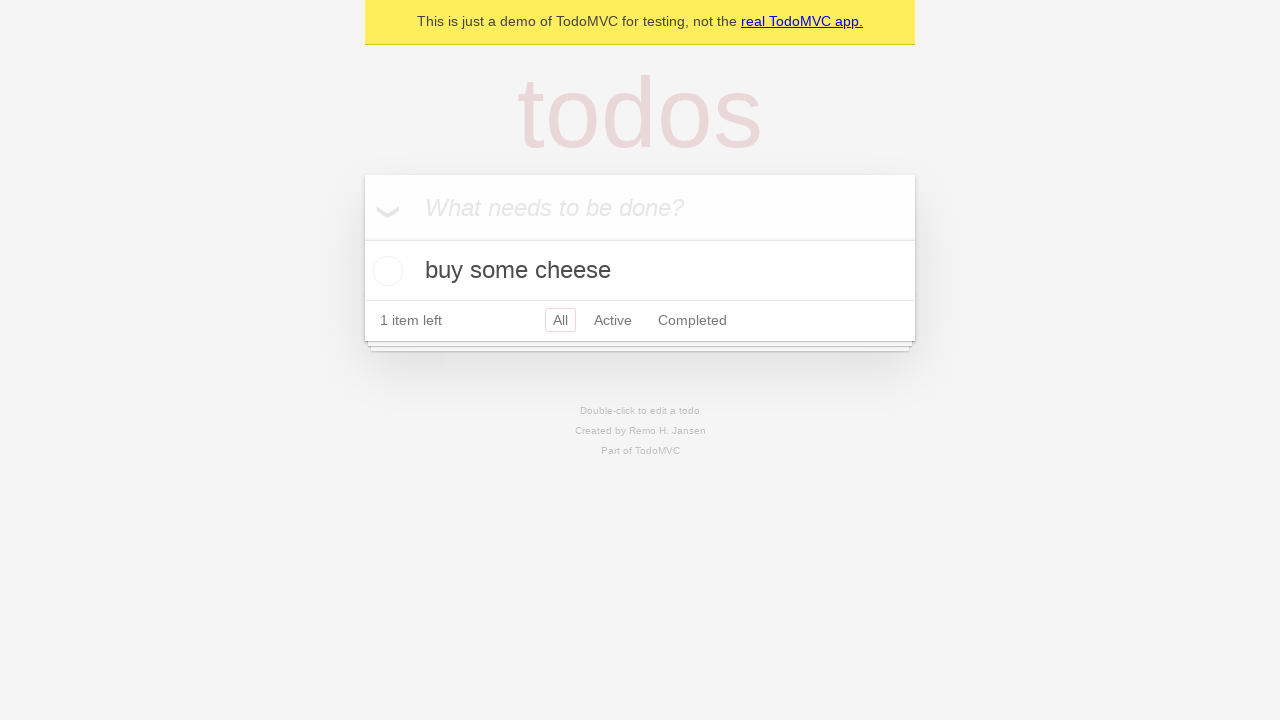

Filled todo input with 'feed the cat' on internal:attr=[placeholder="What needs to be done?"i]
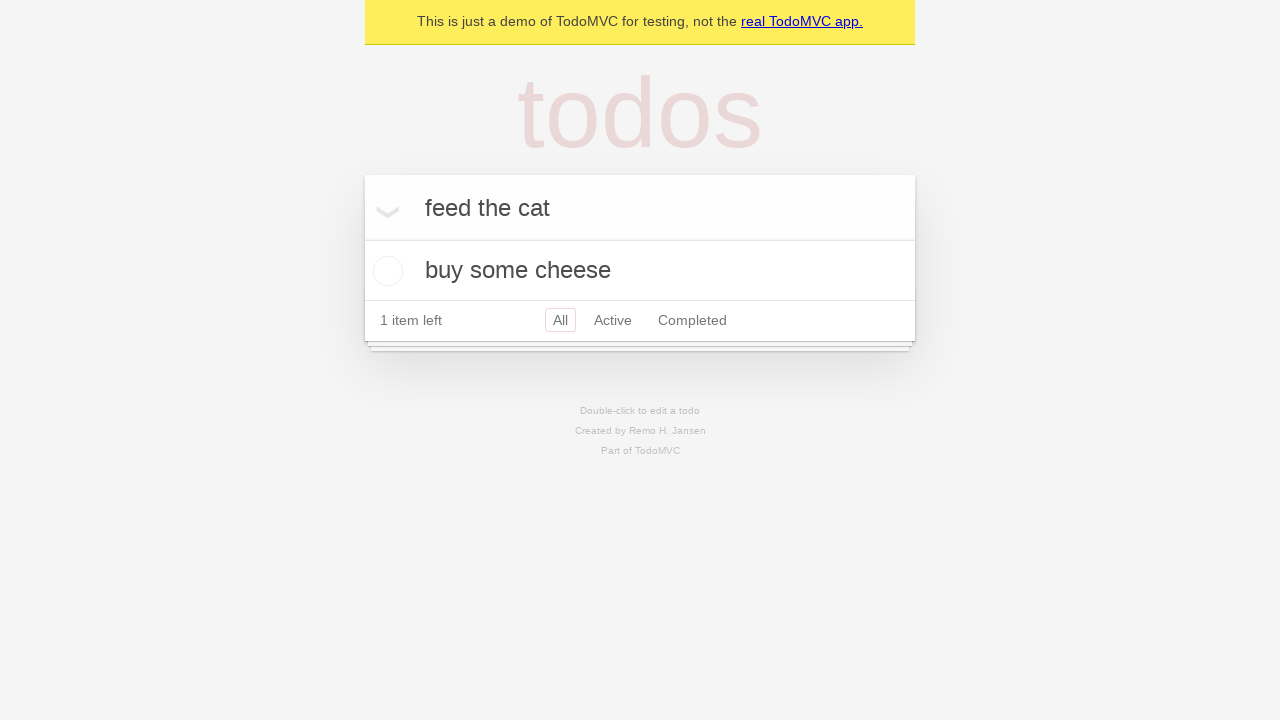

Pressed Enter to create todo item 'feed the cat' on internal:attr=[placeholder="What needs to be done?"i]
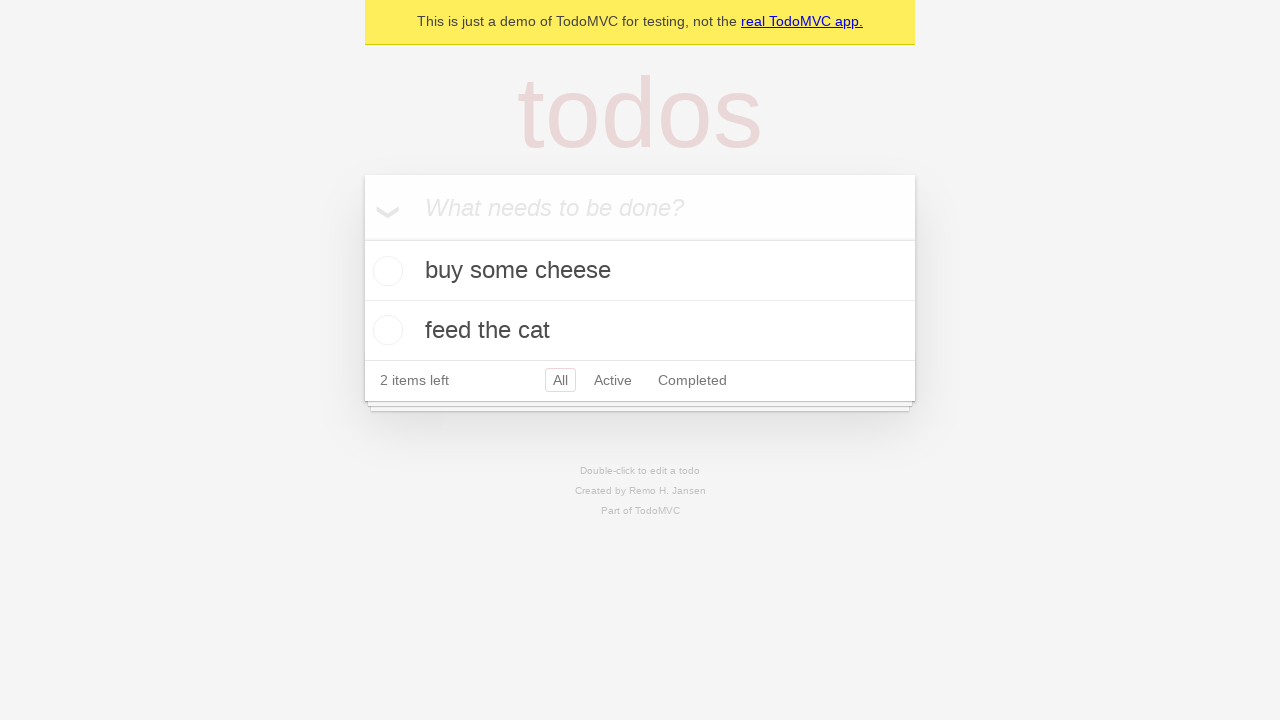

Waited for second todo item to appear
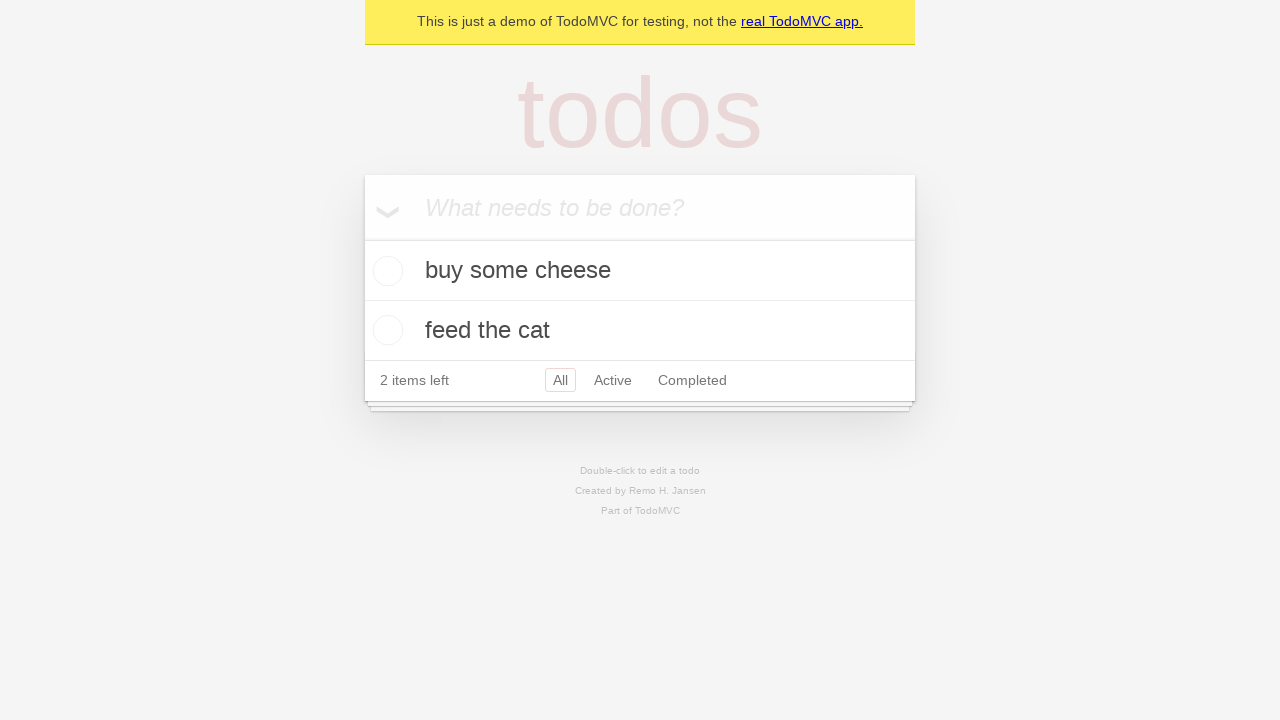

Located first todo item
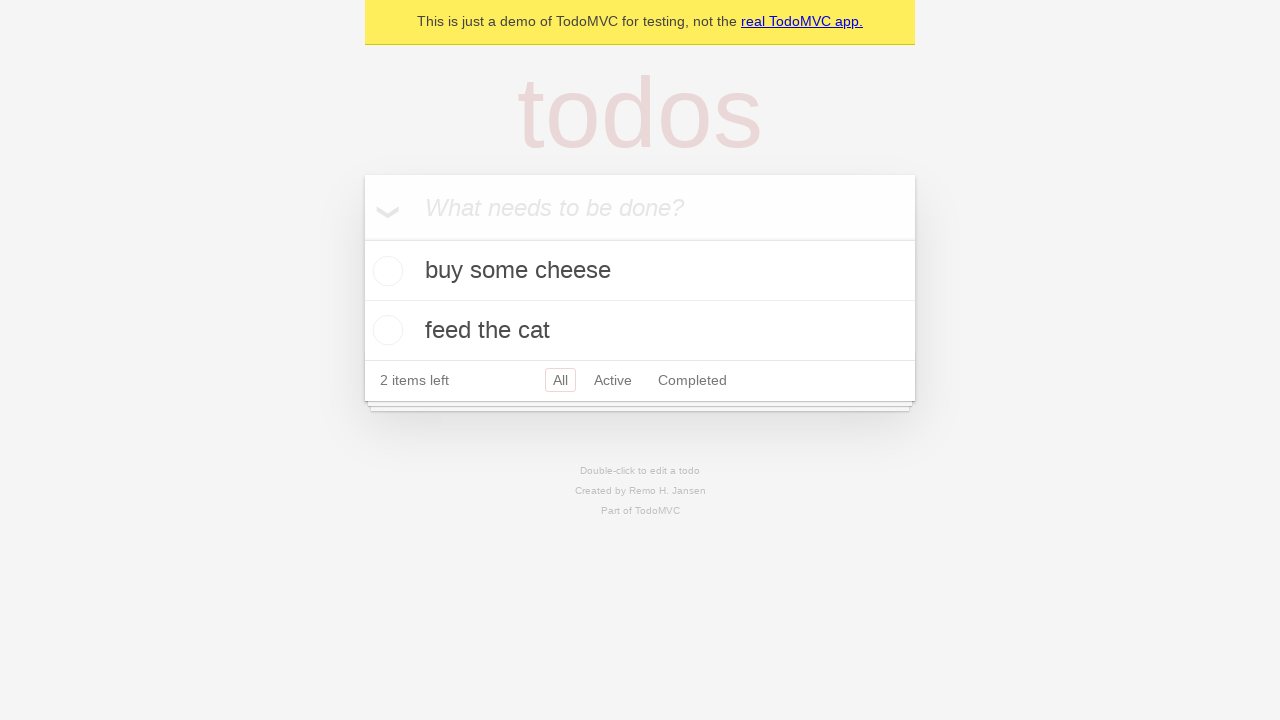

Marked first todo item as complete at (385, 271) on internal:testid=[data-testid="todo-item"s] >> nth=0 >> internal:role=checkbox
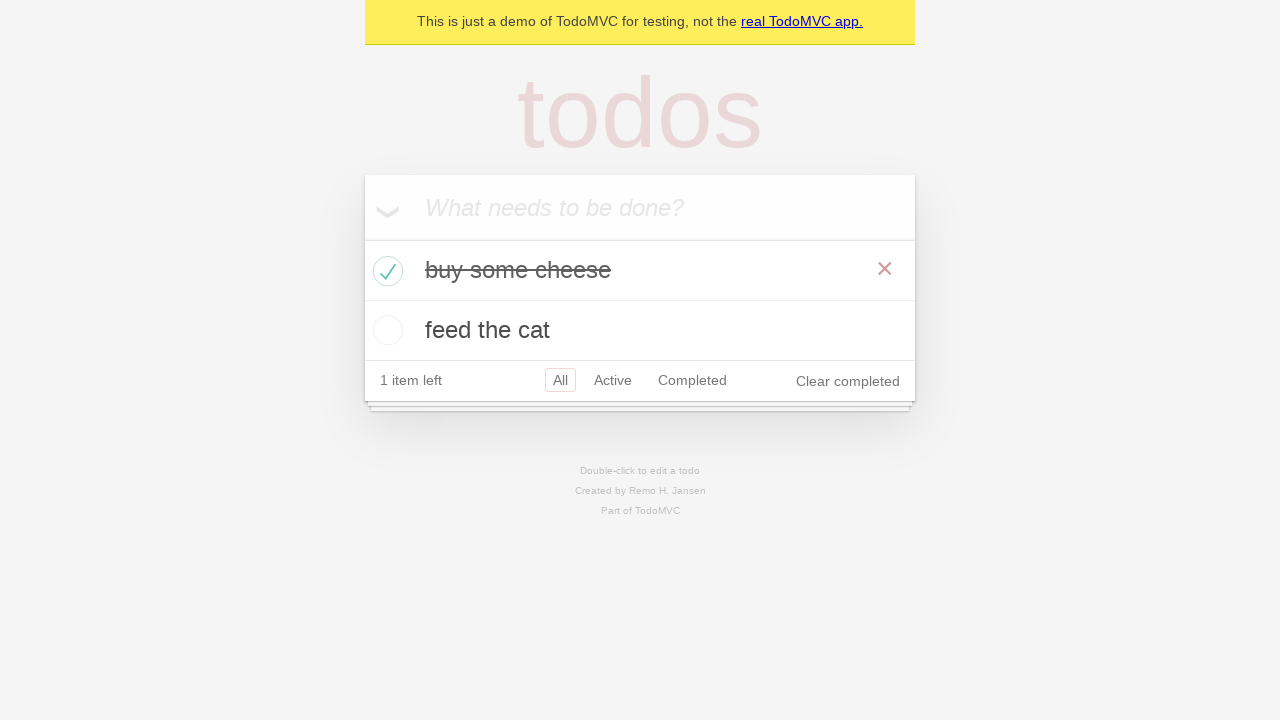

Located second todo item
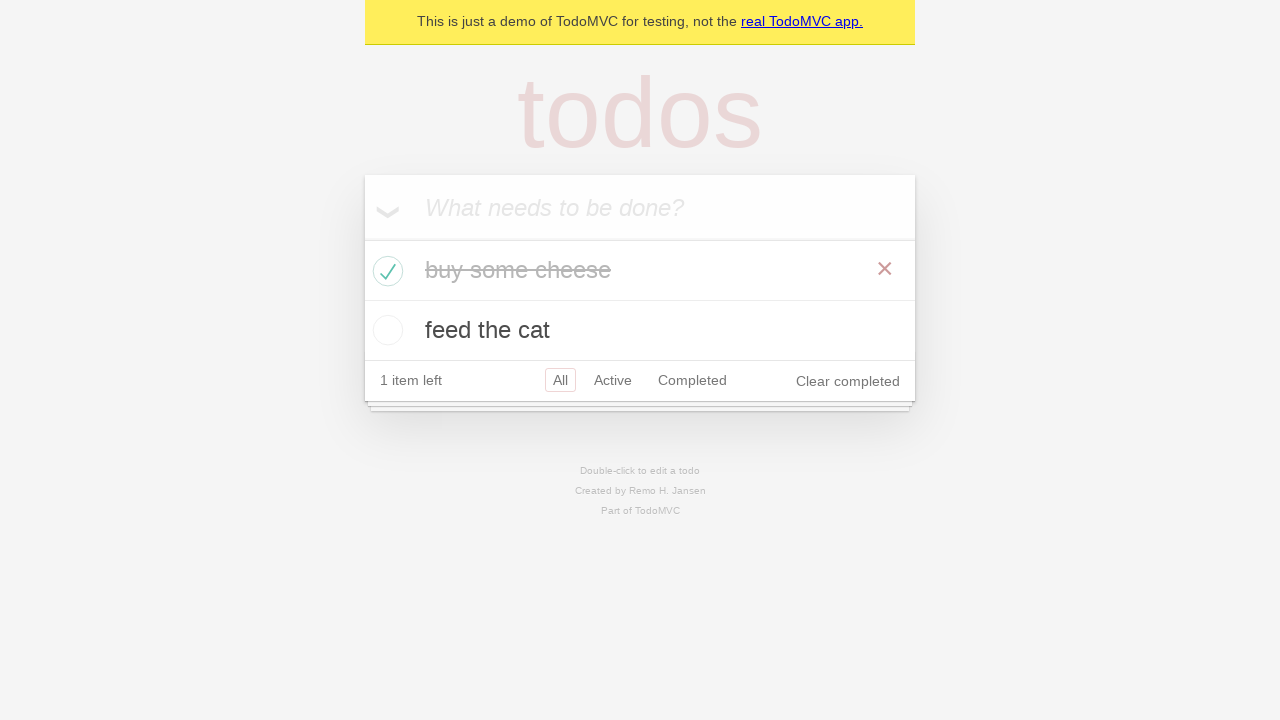

Marked second todo item as complete at (385, 330) on internal:testid=[data-testid="todo-item"s] >> nth=1 >> internal:role=checkbox
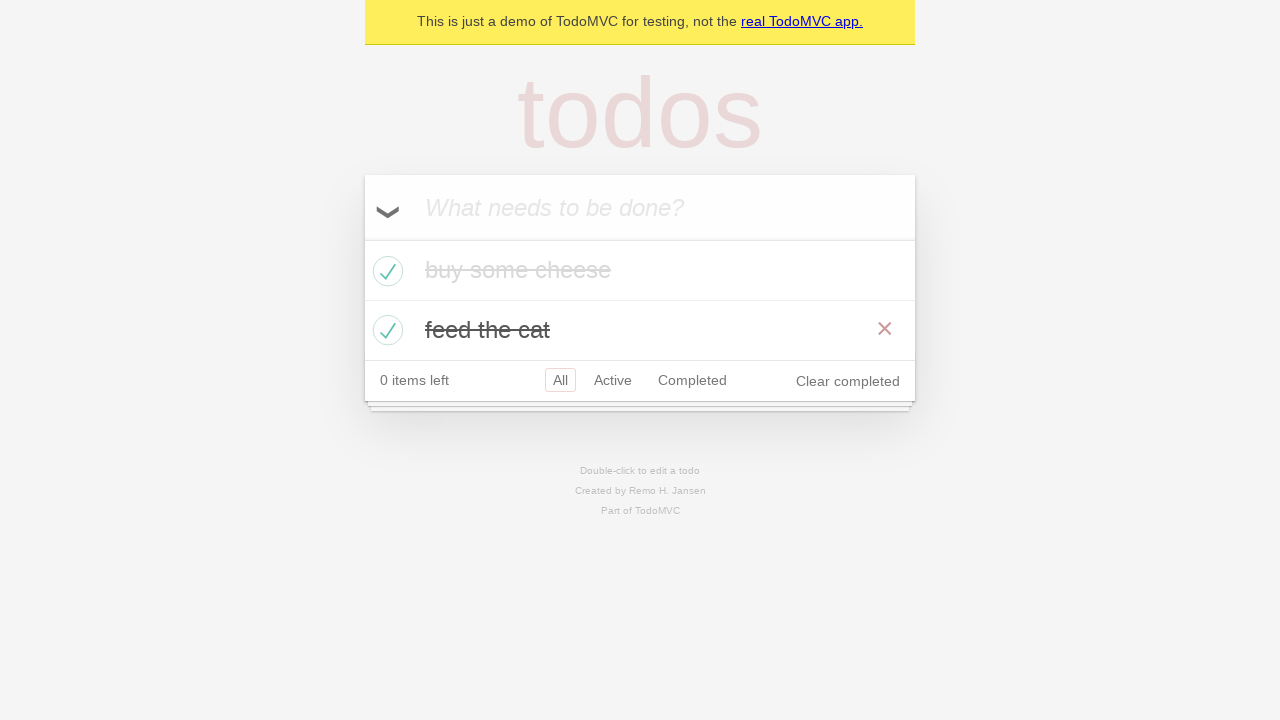

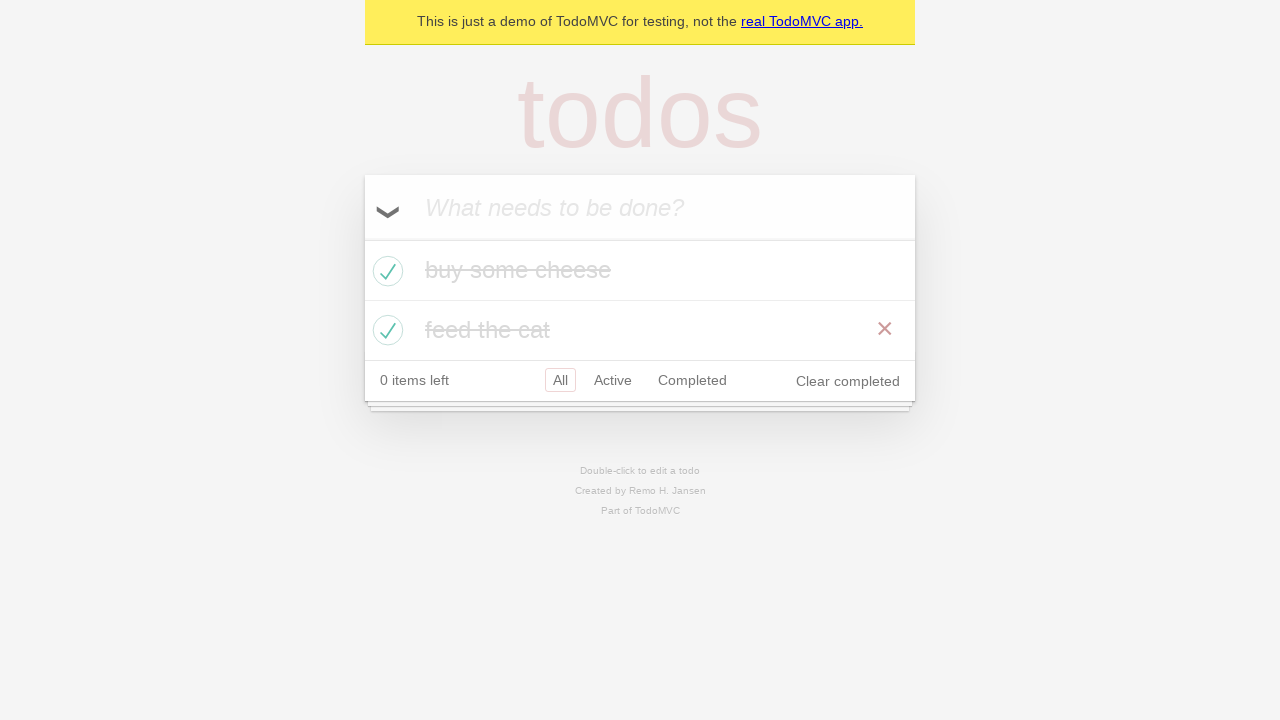